Tests navigation to login page by clicking on user icon and then clicking the Login link, demonstrating explicit wait for element to be clickable

Starting URL: http://janbaskdemo.com/

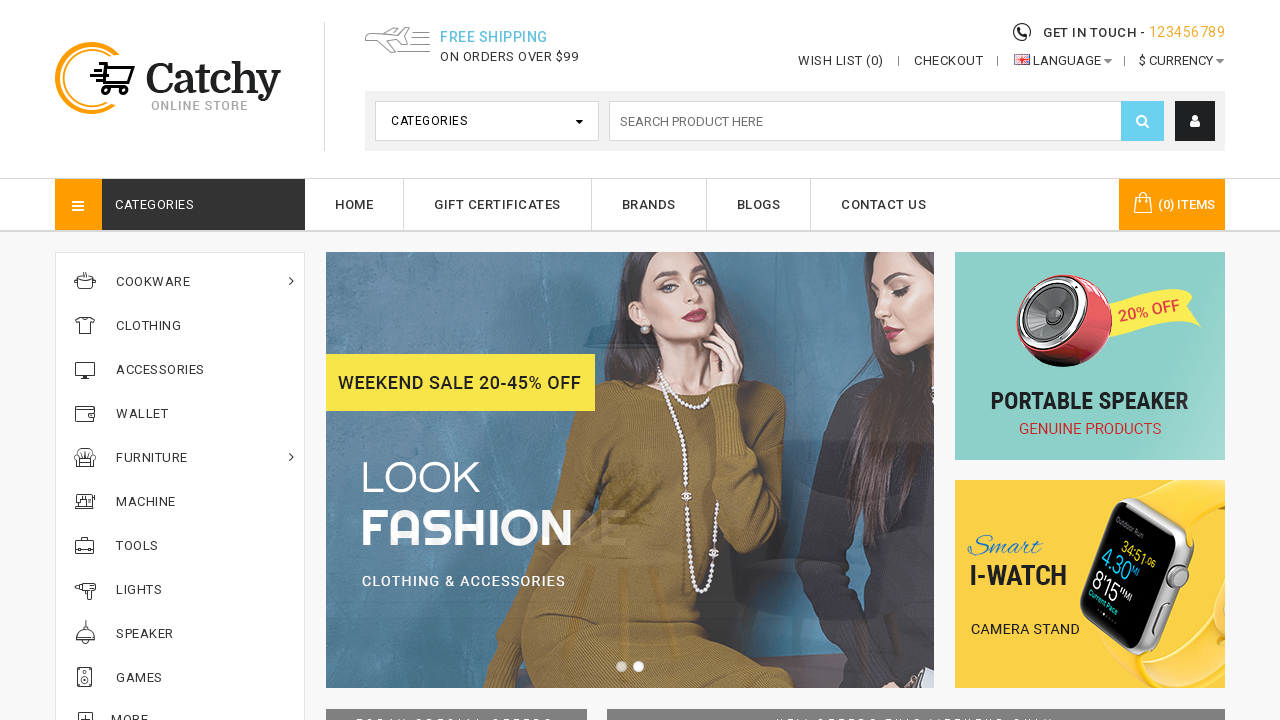

Navigated to http://janbaskdemo.com/
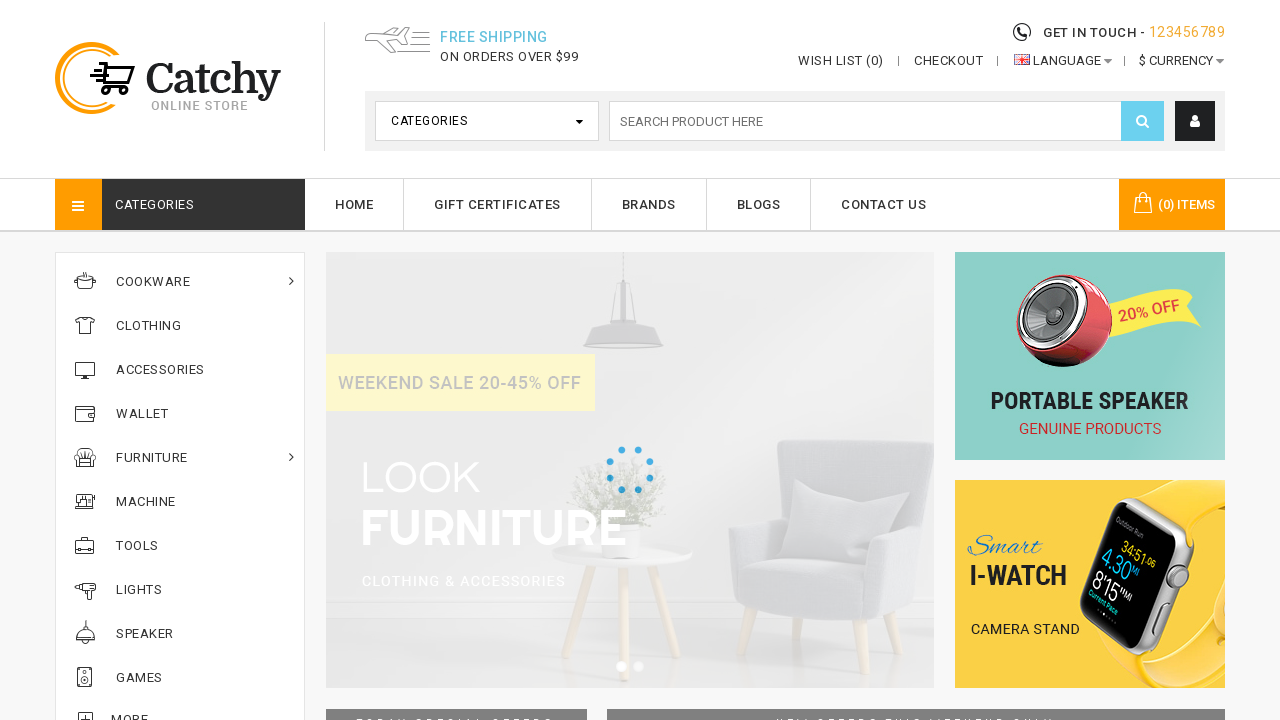

Clicked on user icon to reveal login menu at (1195, 121) on xpath=//i[@class='fa fa-user']
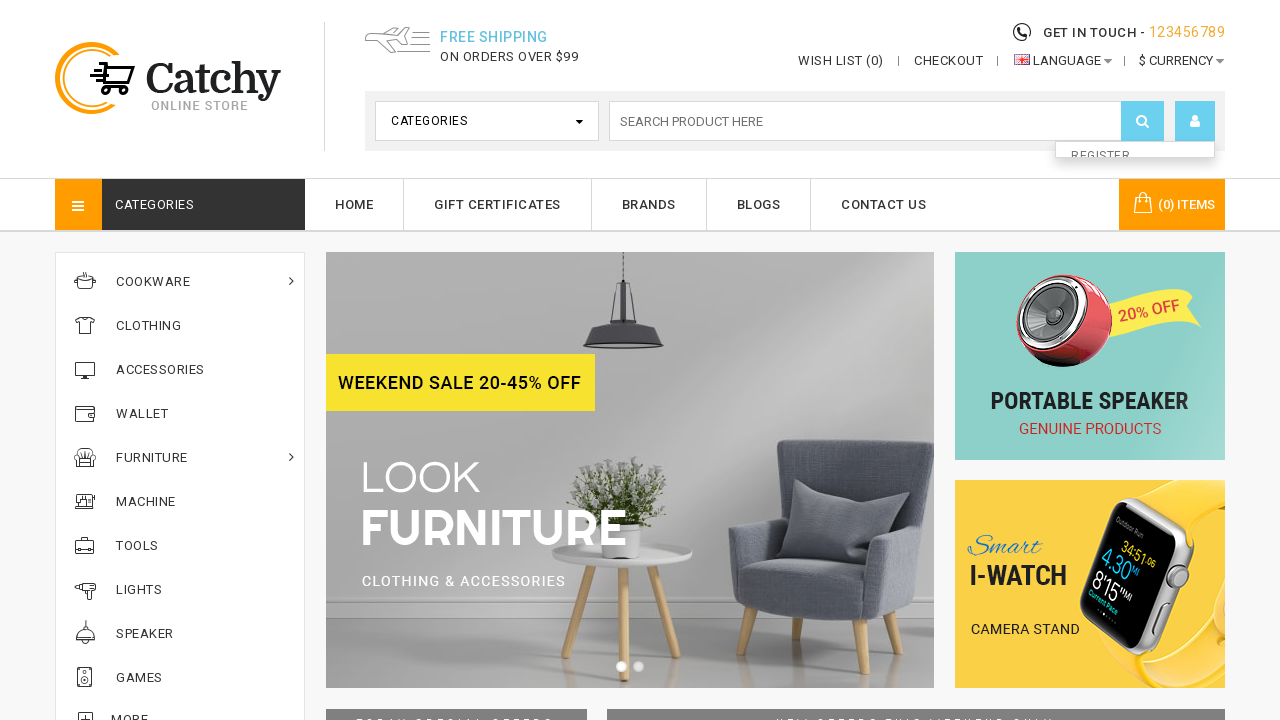

Waited for Login link to be visible
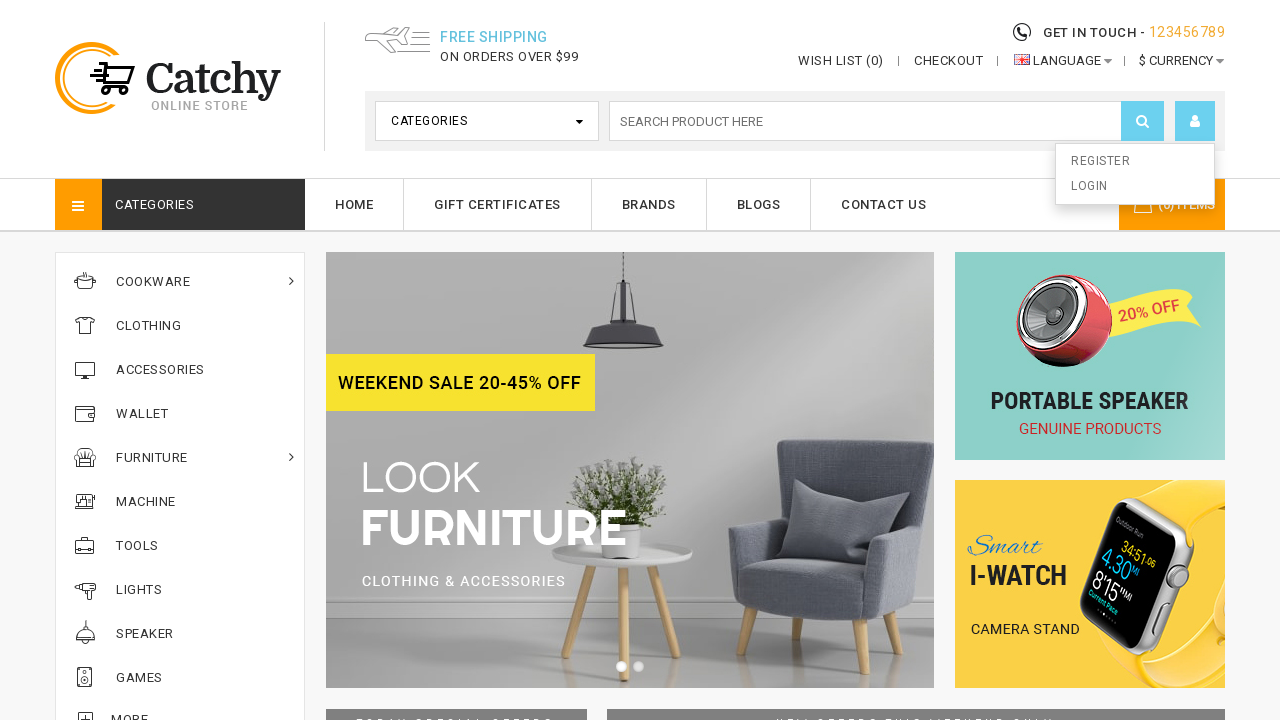

Clicked Login link to navigate to login page at (1135, 187) on xpath=//a[text()='Login']
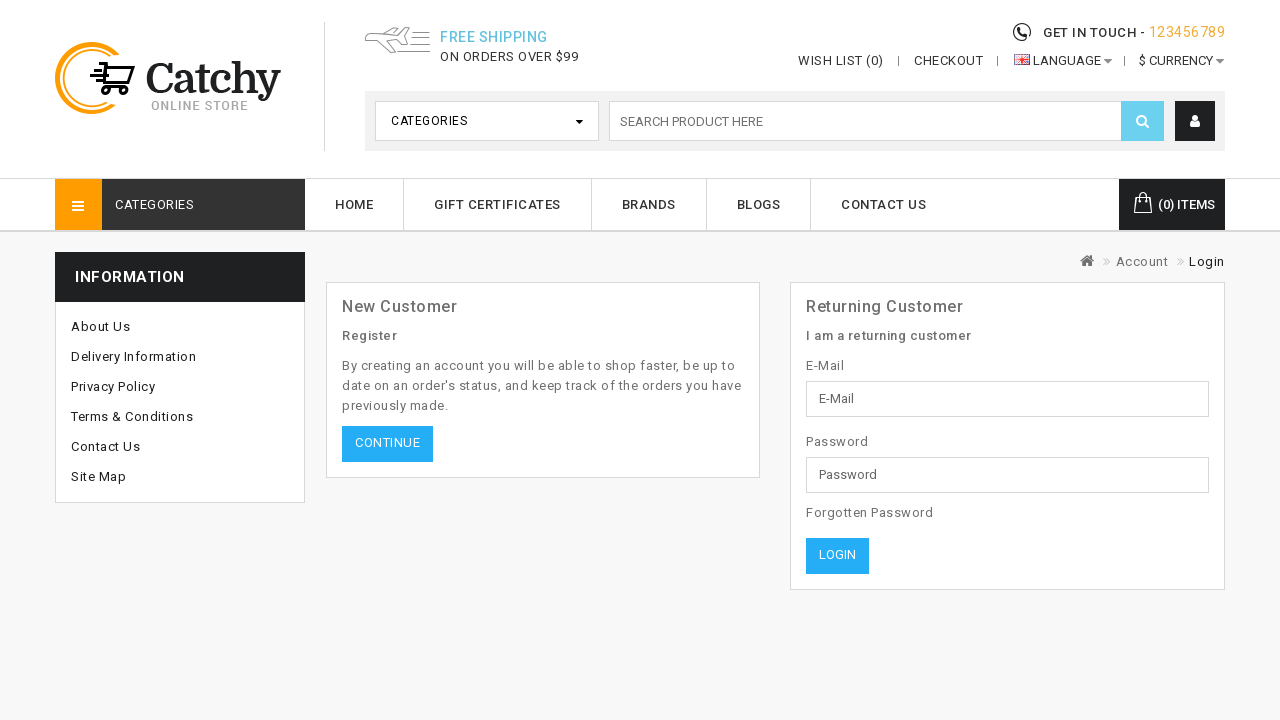

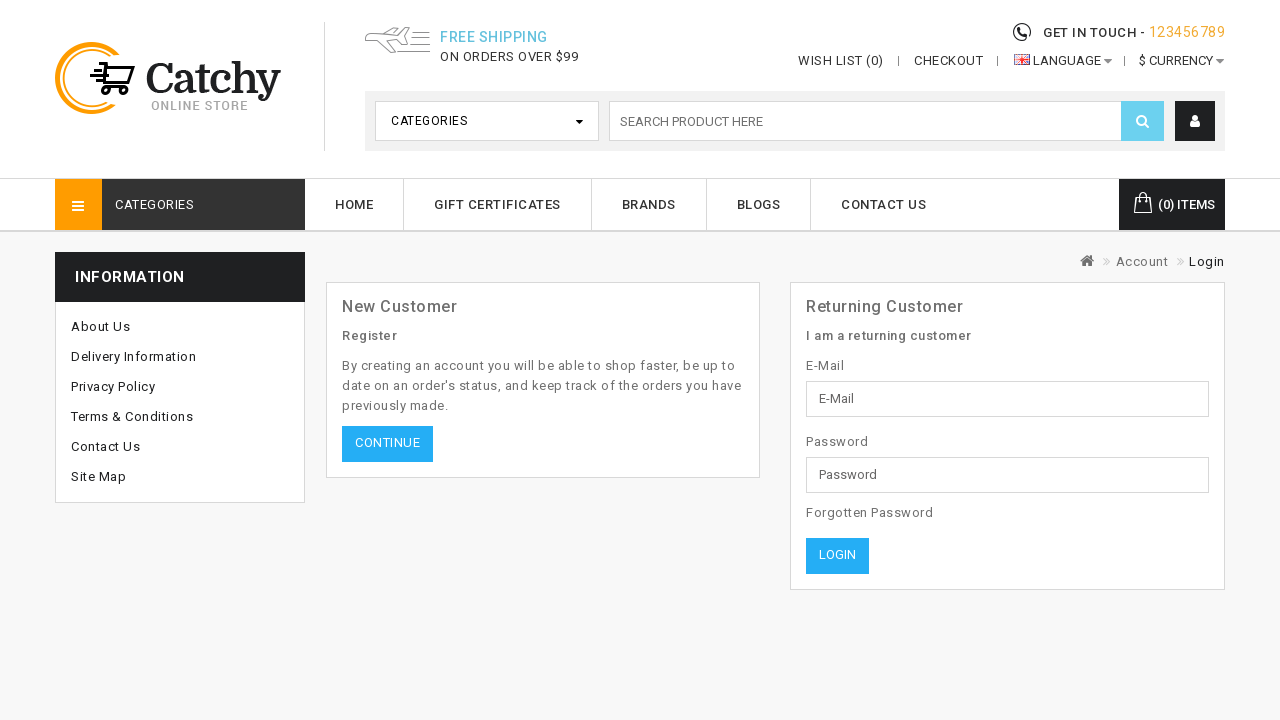